Tests JavaScript alert handling by clicking a preview button and validating the alert text before accepting it

Starting URL: https://sweetalert.js.org/

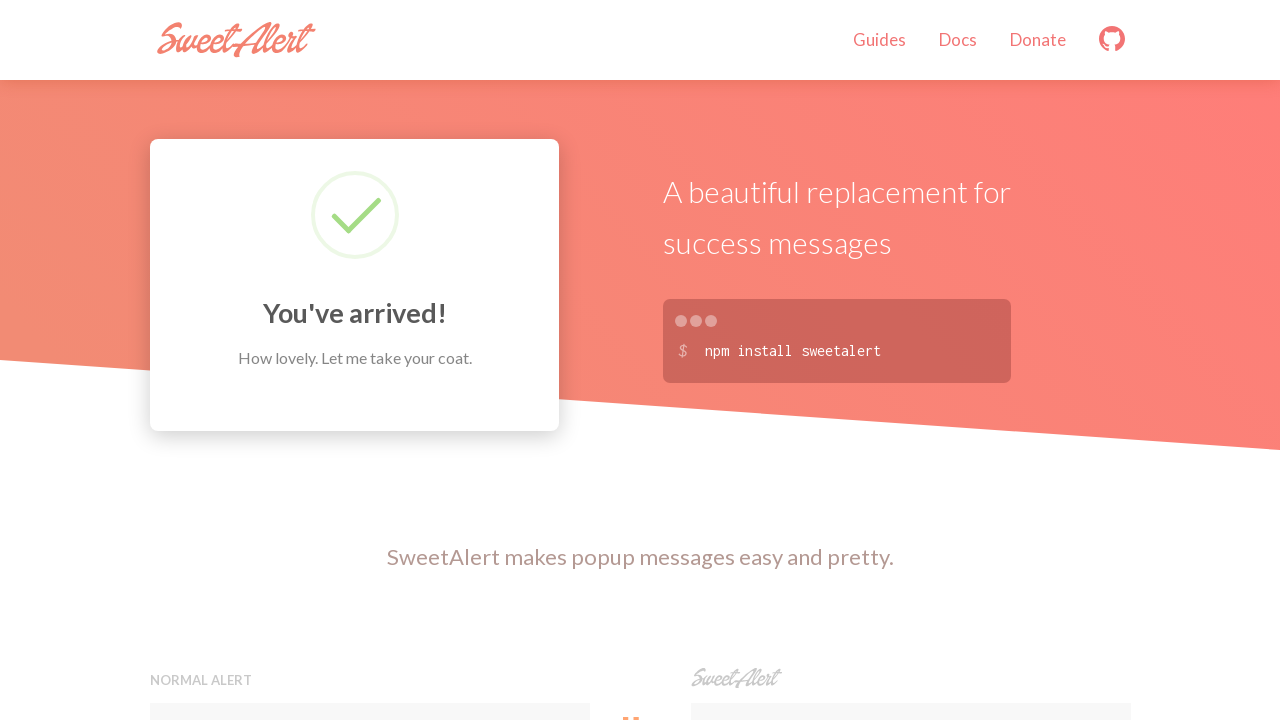

Clicked preview button to trigger JavaScript alert at (370, 360) on button.preview
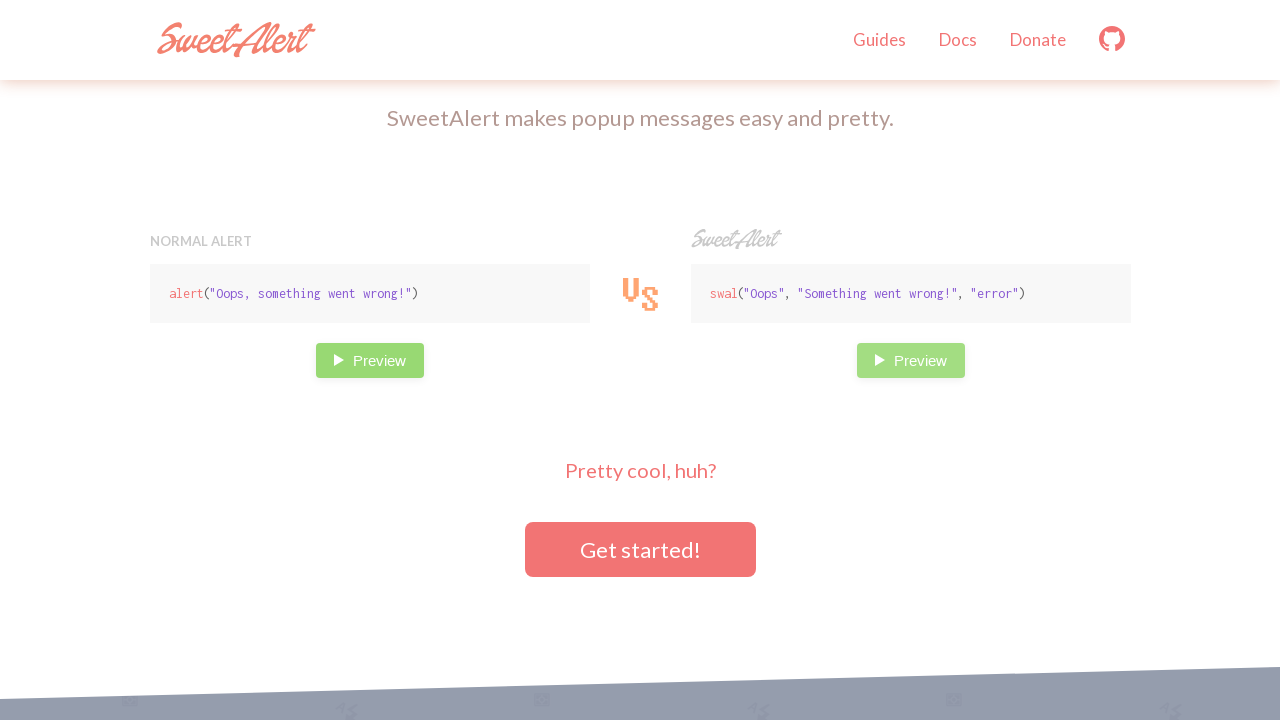

Set up dialog handler to accept alerts
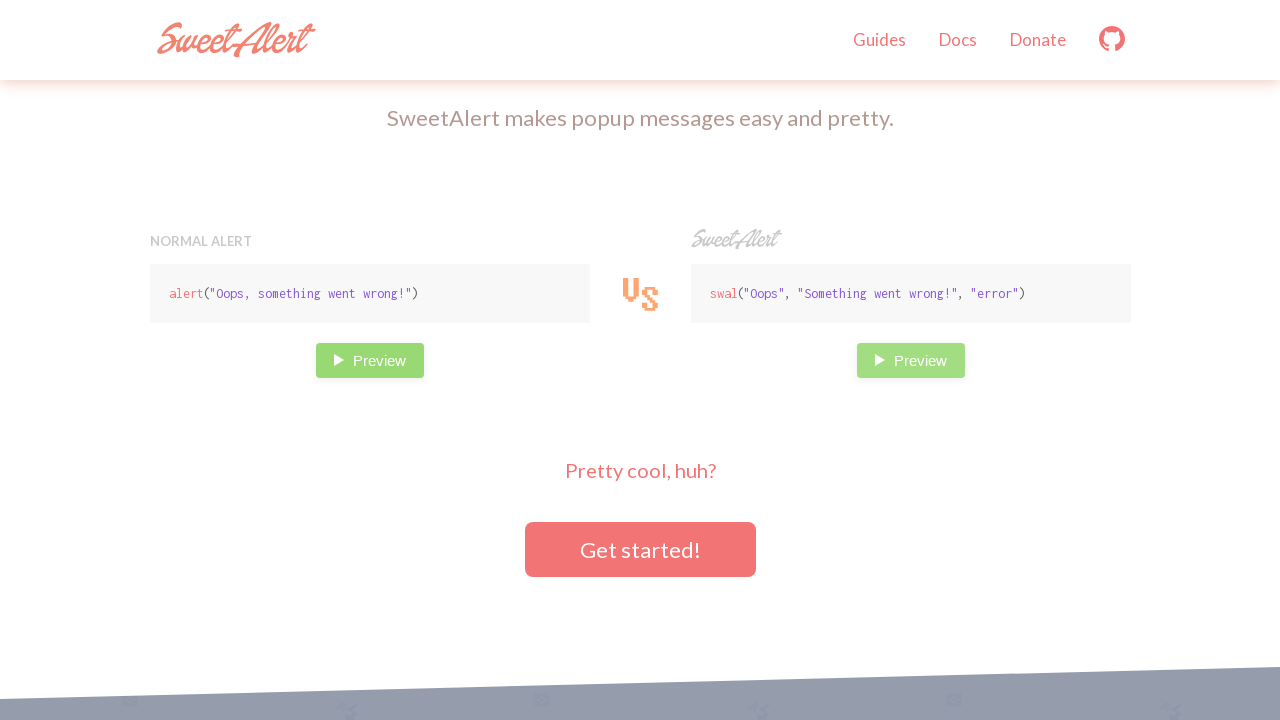

Clicked preview button again to trigger alert with handler active at (370, 360) on button.preview
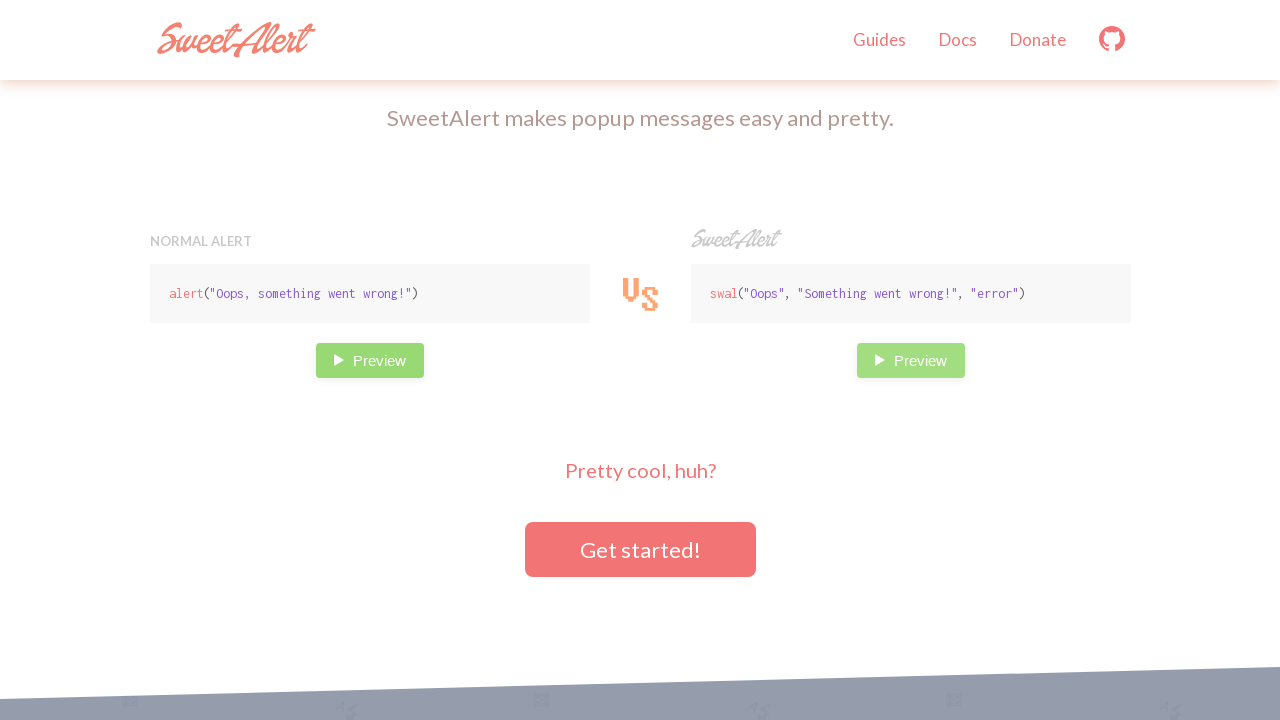

Waited for alert dialog to be processed
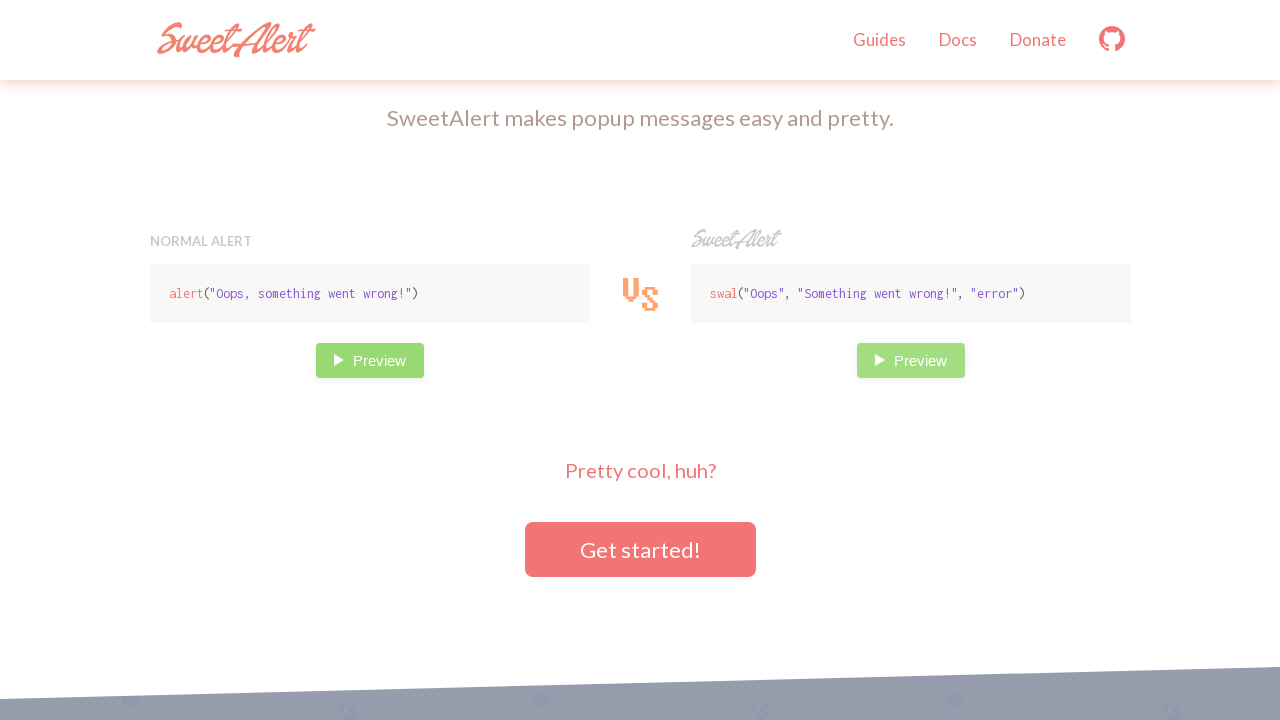

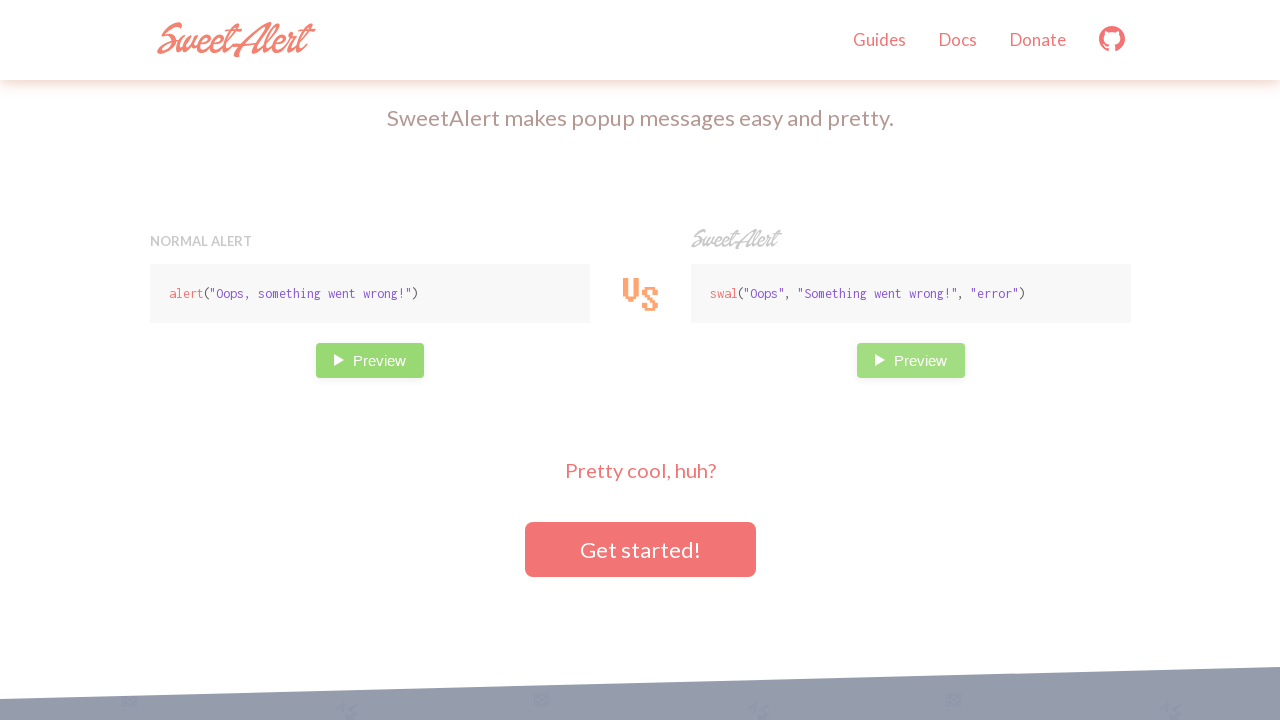